Navigates to a contact form website and clicks on the Help link to access help documentation.

Starting URL: http://www.mycontactform.com

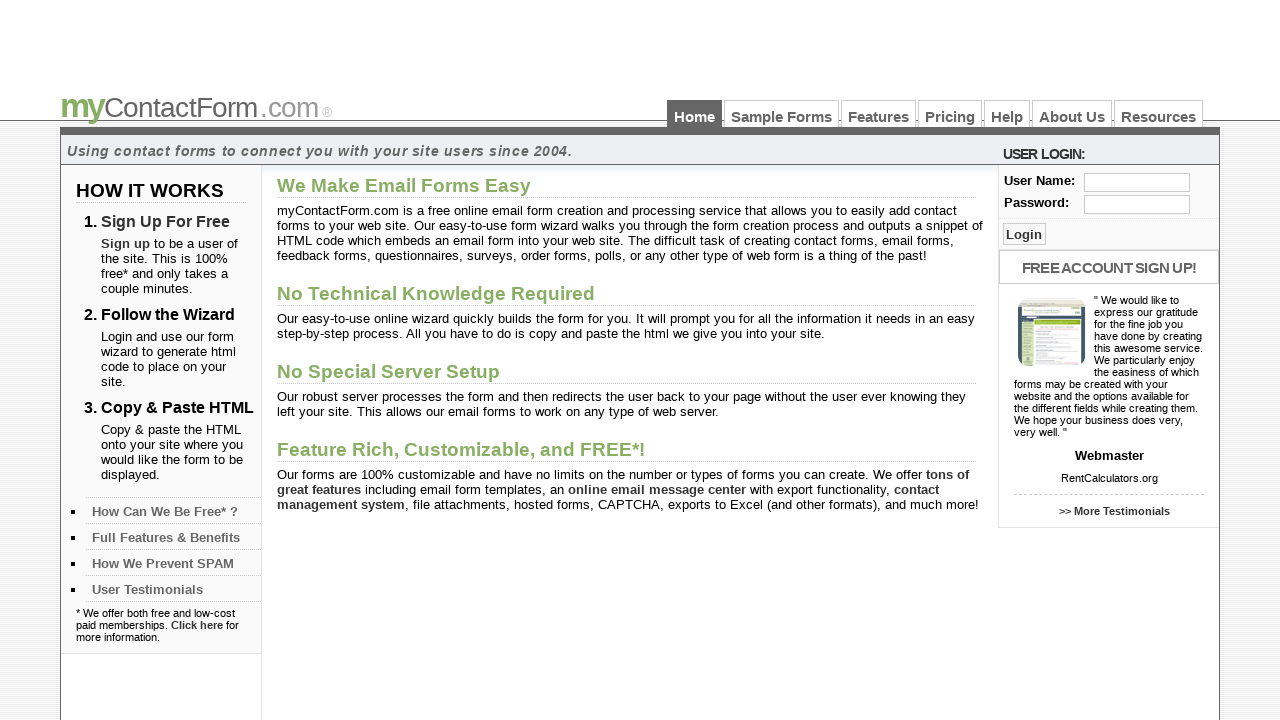

Clicked on the Help link at (1007, 114) on a:text('Help')
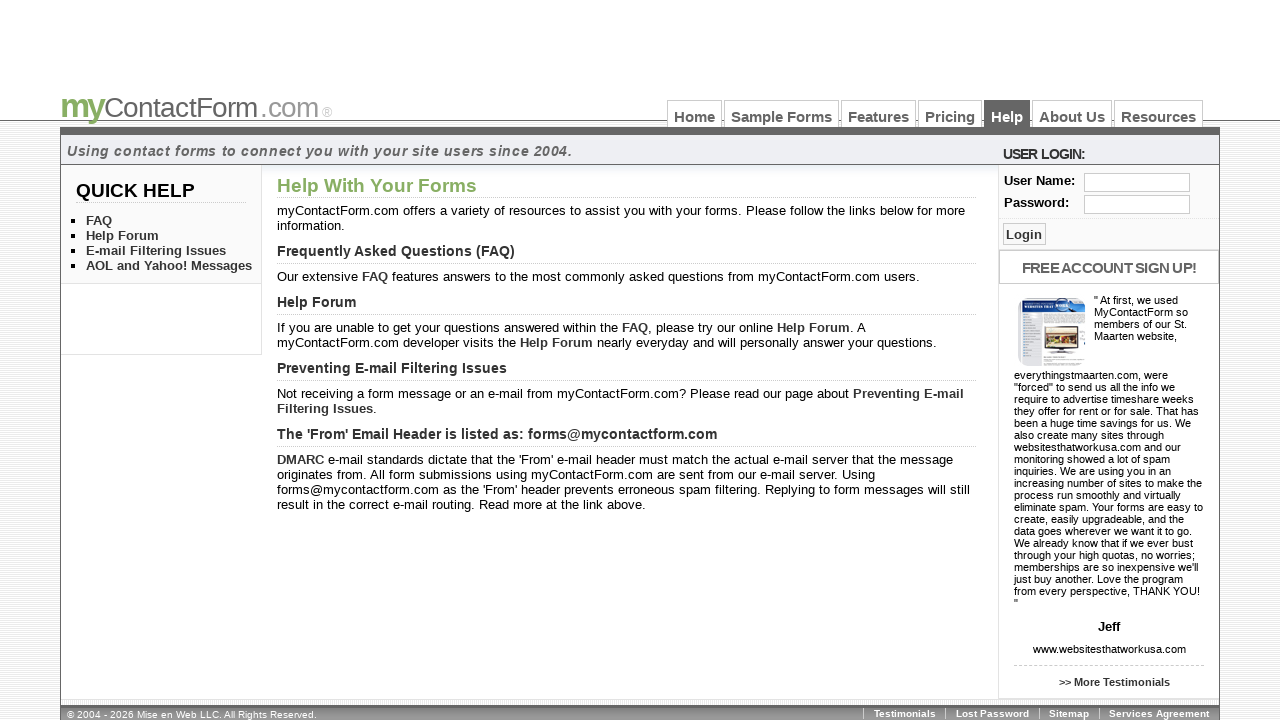

Help page loaded and network is idle
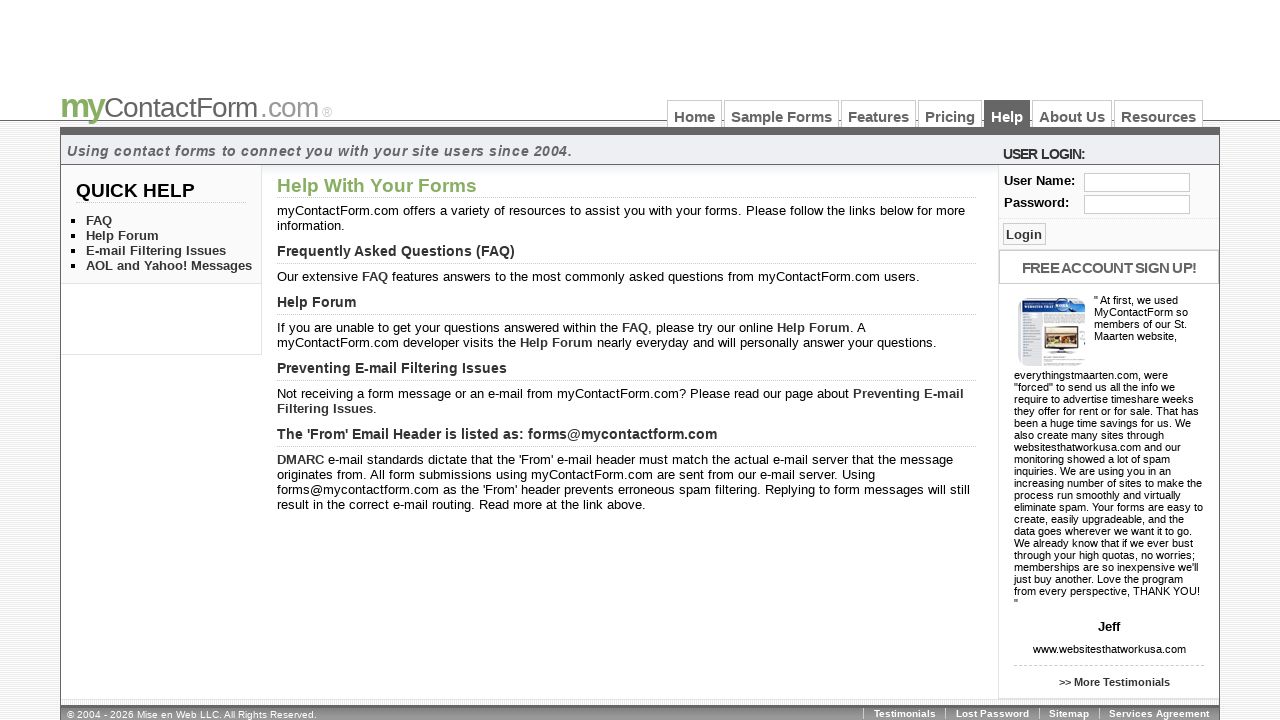

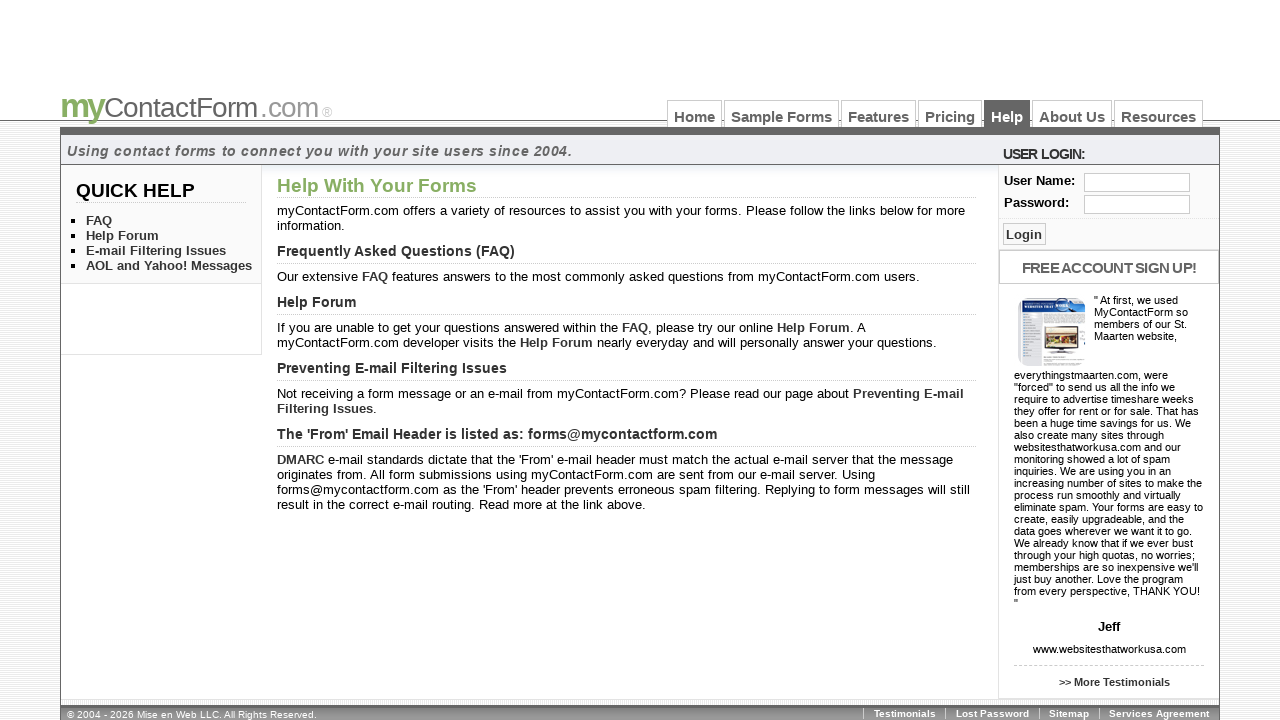